Tests prevent propagation behavior with inner droppable greedy, where dropping on inner element only triggers the inner container.

Starting URL: https://demoqa.com/droppable

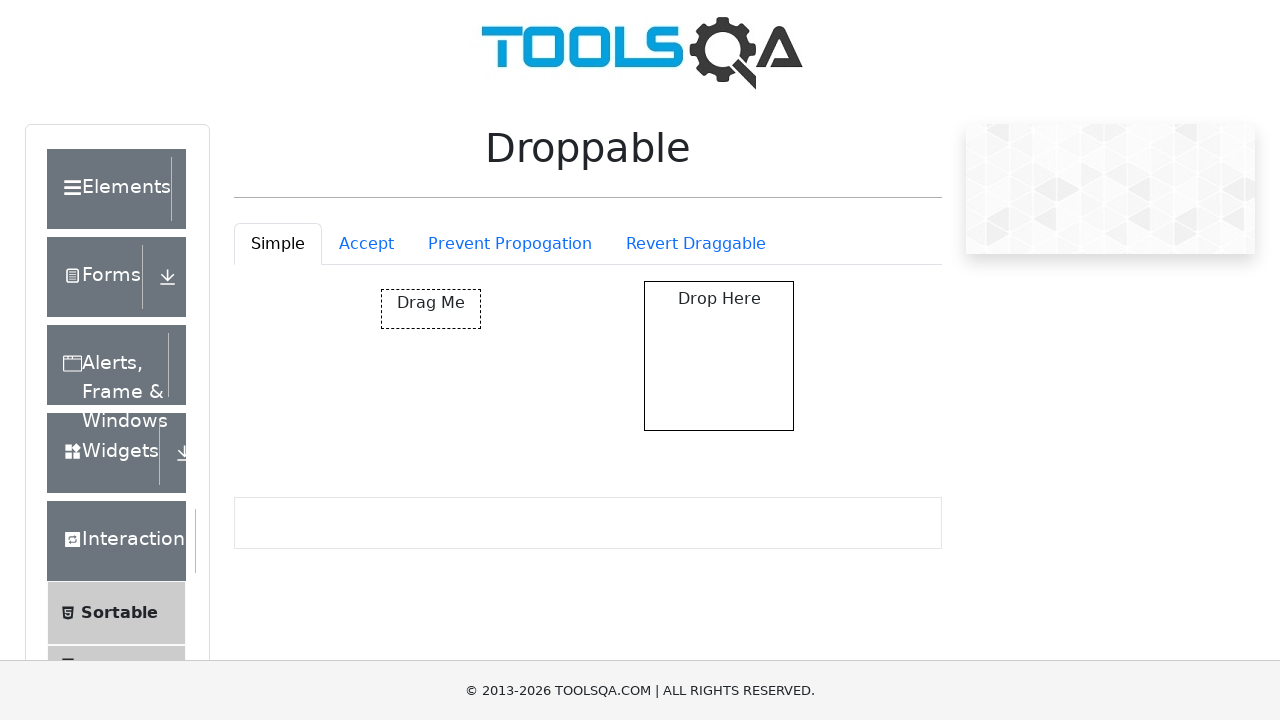

Clicked Prevent Propagation tab at (510, 244) on #droppableExample-tab-preventPropogation
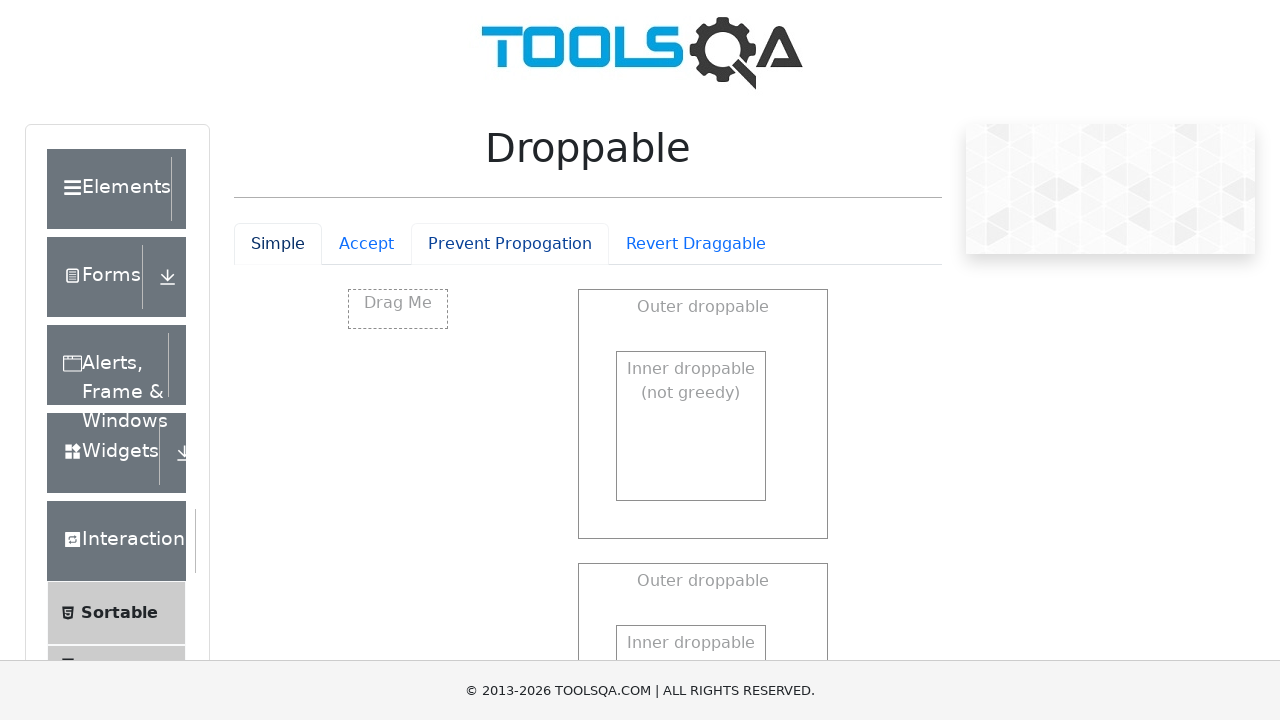

Located draggable element in prevent propagation container
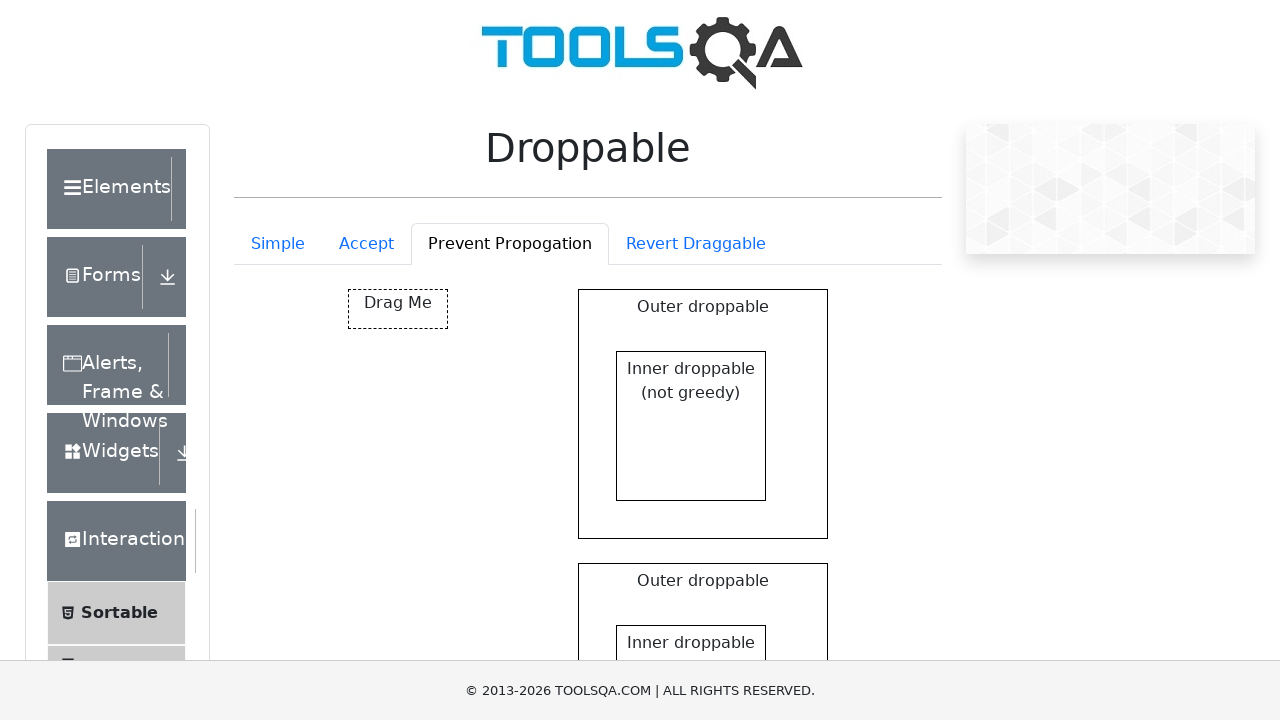

Located inner greedy droppable element
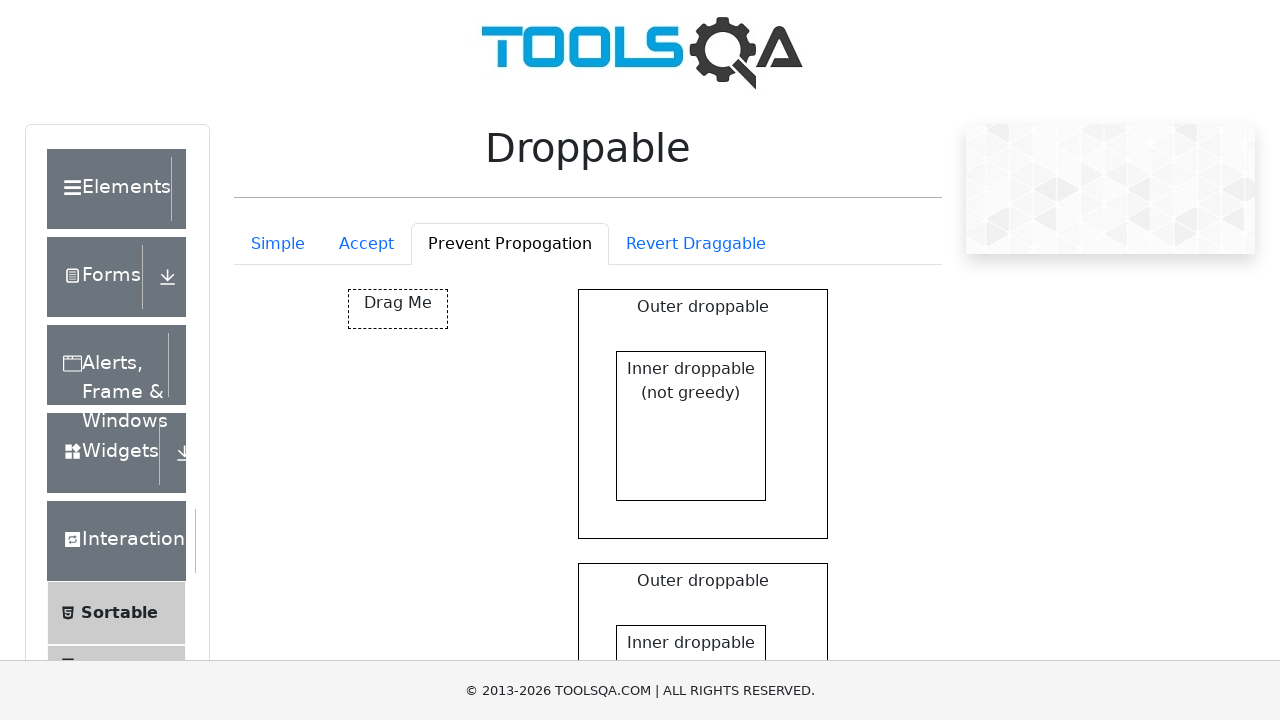

Dragged element to inner greedy droppable at (691, 645)
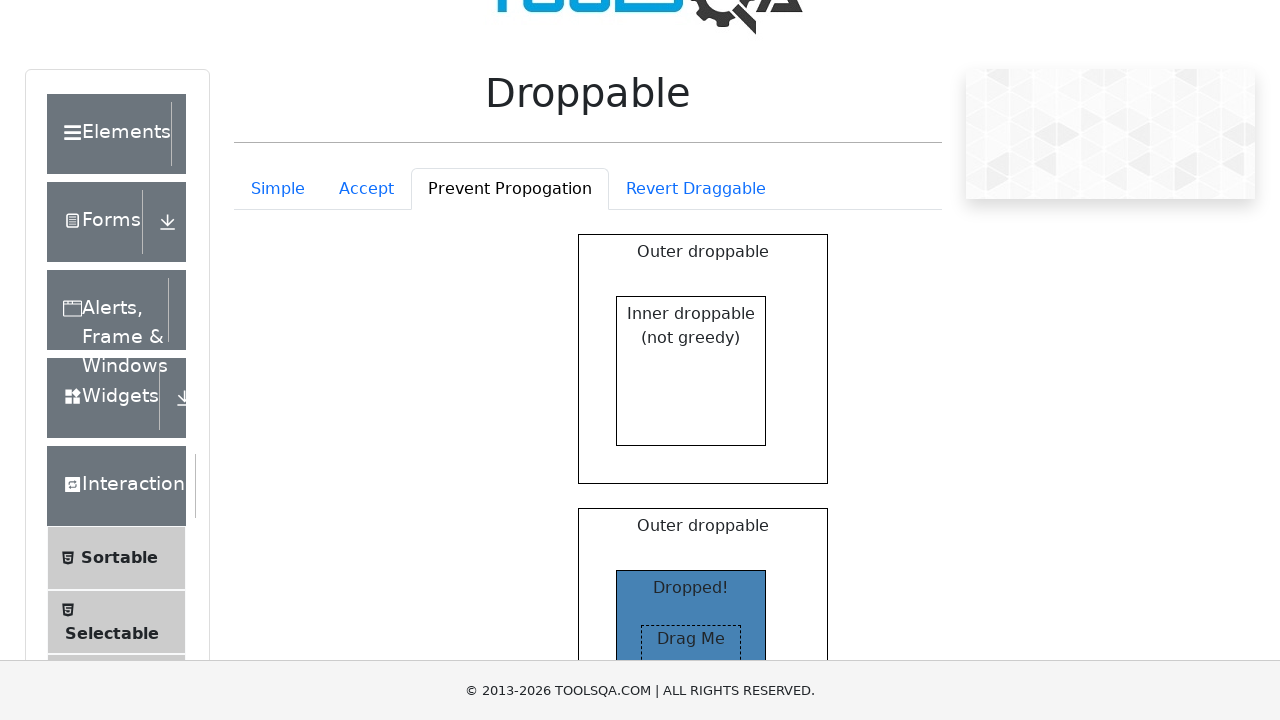

Verified 'Dropped!' text appears in inner greedy droppable, confirming prevent propagation works correctly
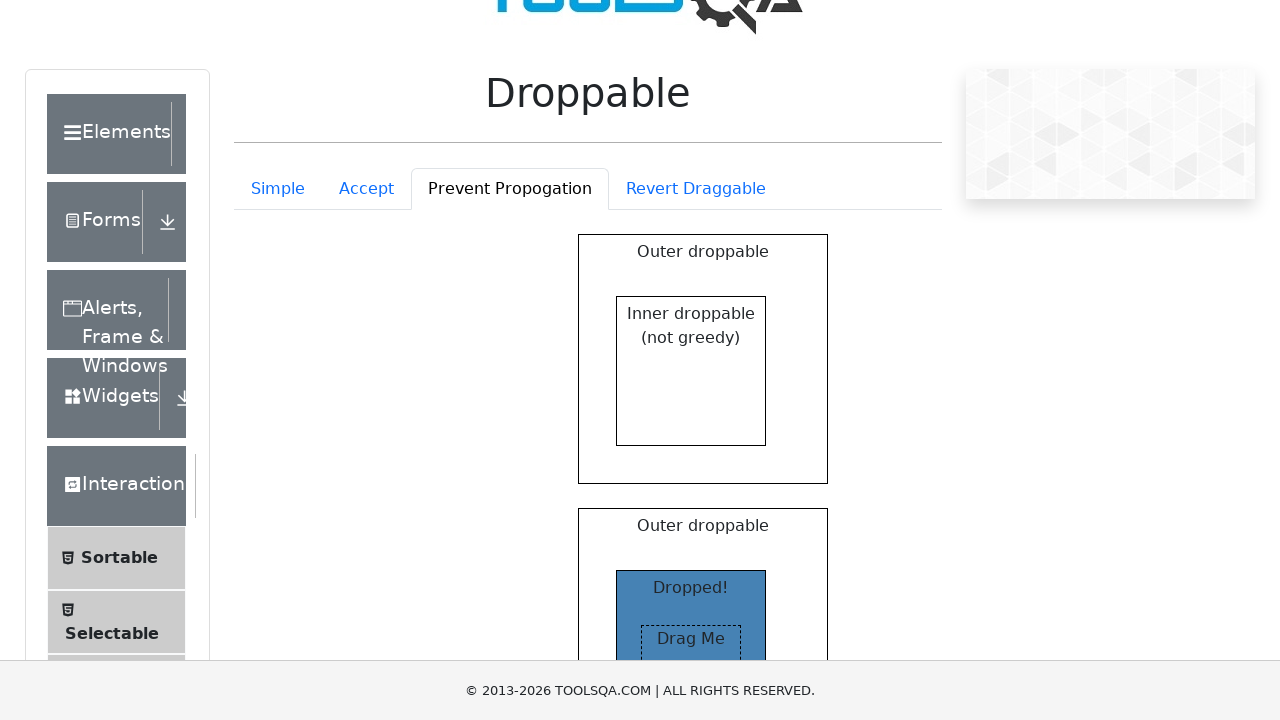

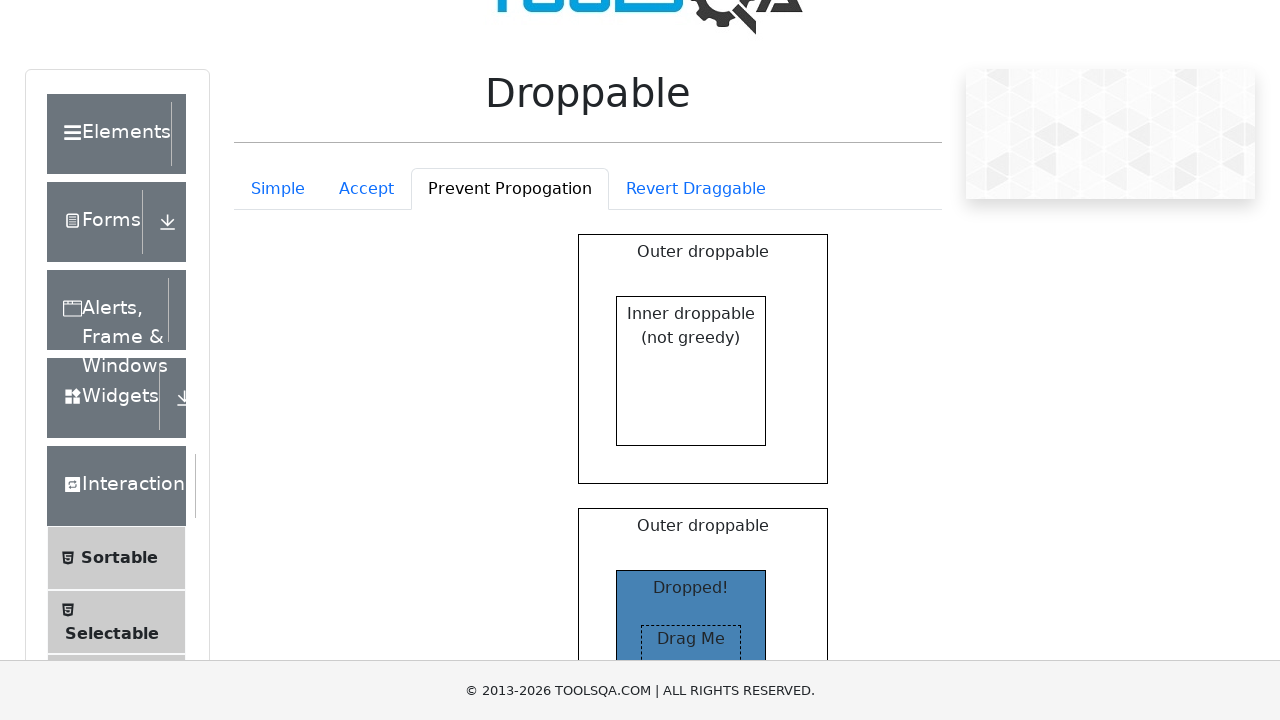